Tests URL filtering by blocking CSS and PNG resources using route interception, then navigating to apache.org to verify the page loads with blocked resources

Starting URL: https://apache.org

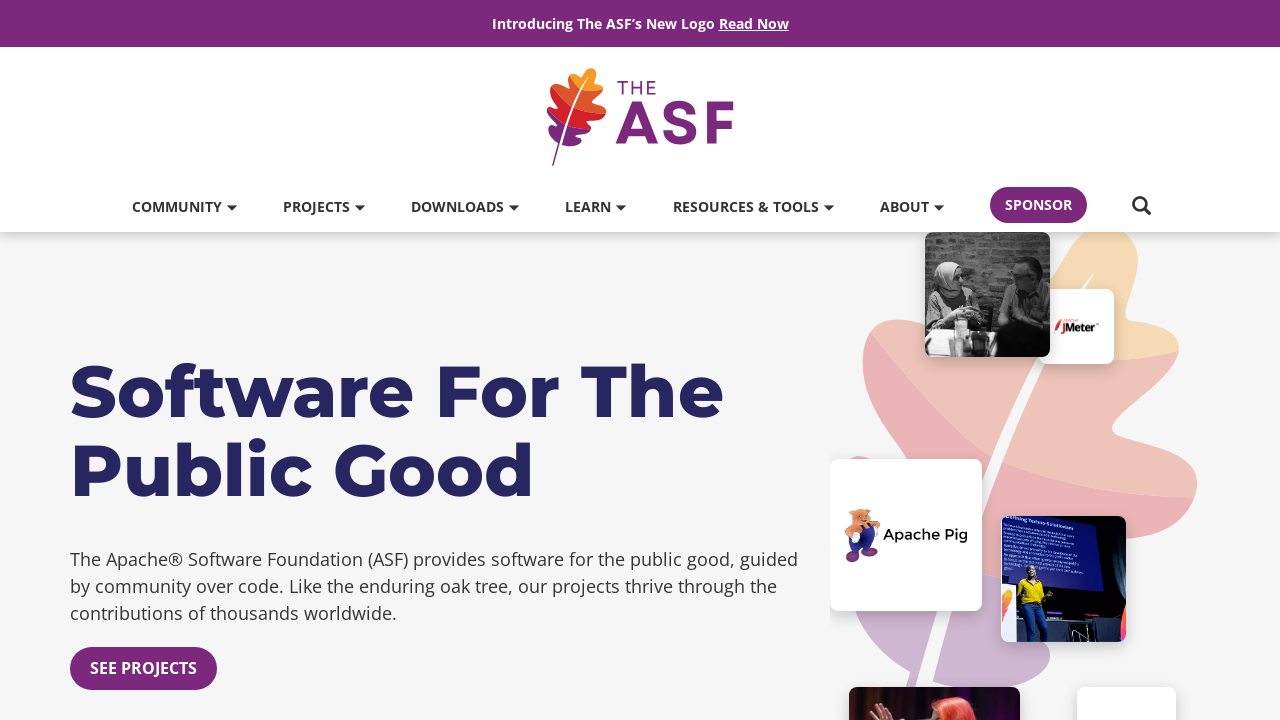

Set up route interception to block CSS files
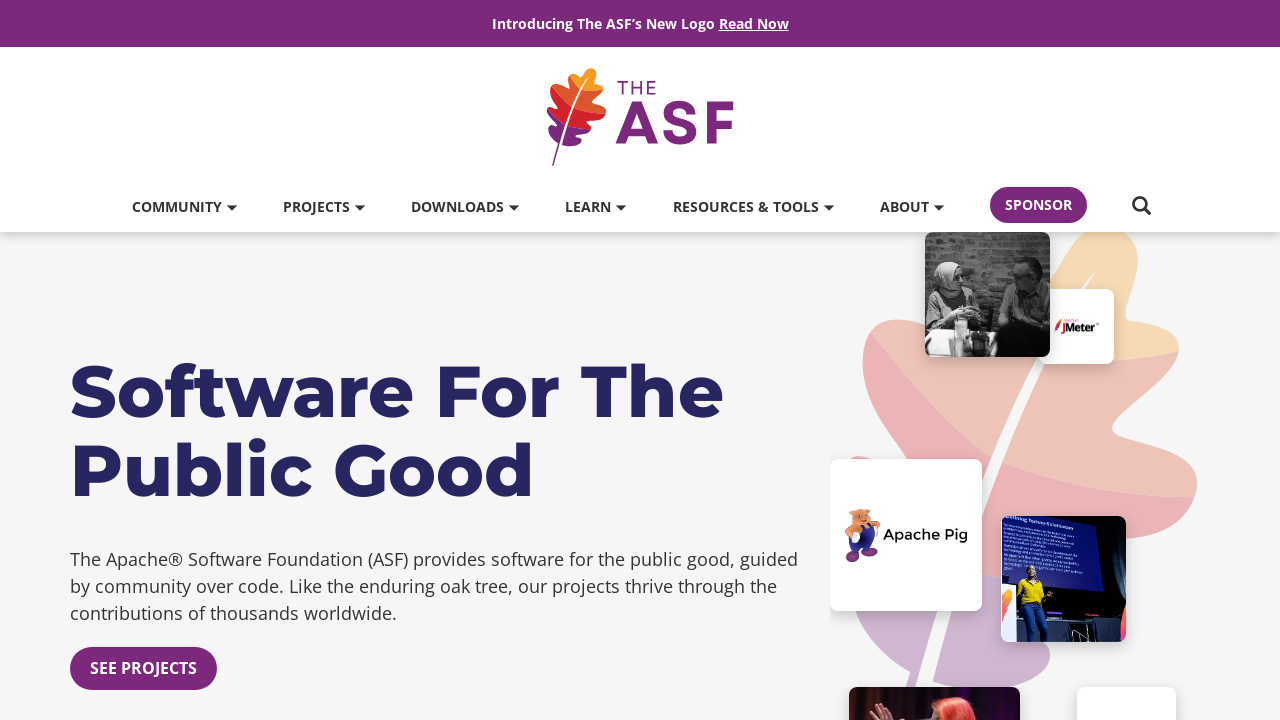

Set up route interception to block PNG files
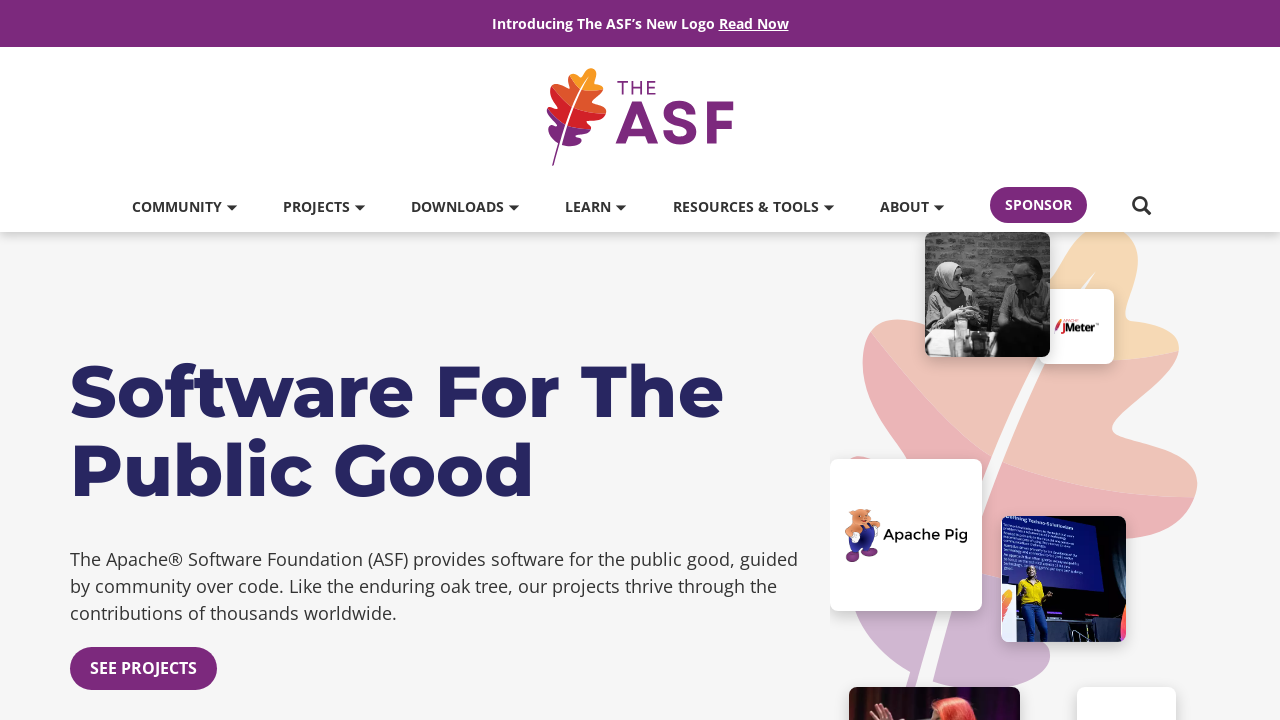

Navigated to https://apache.org
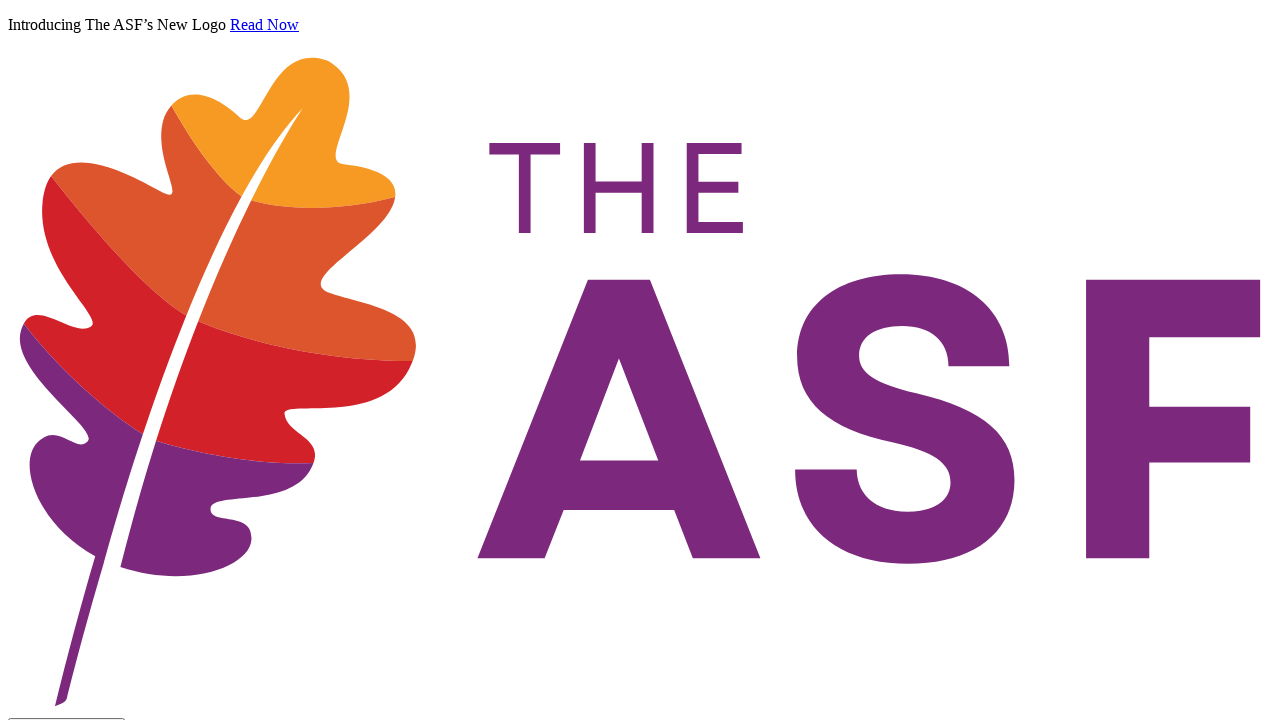

Page reached networkidle state with CSS and PNG resources blocked
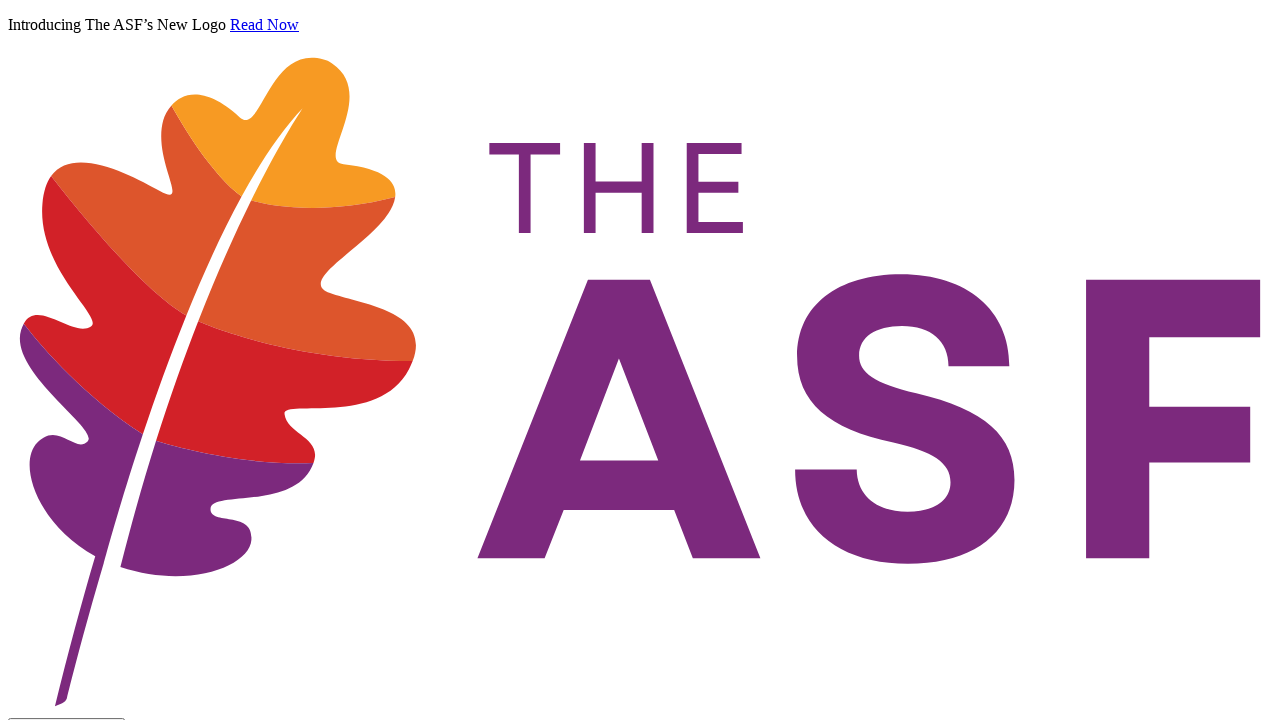

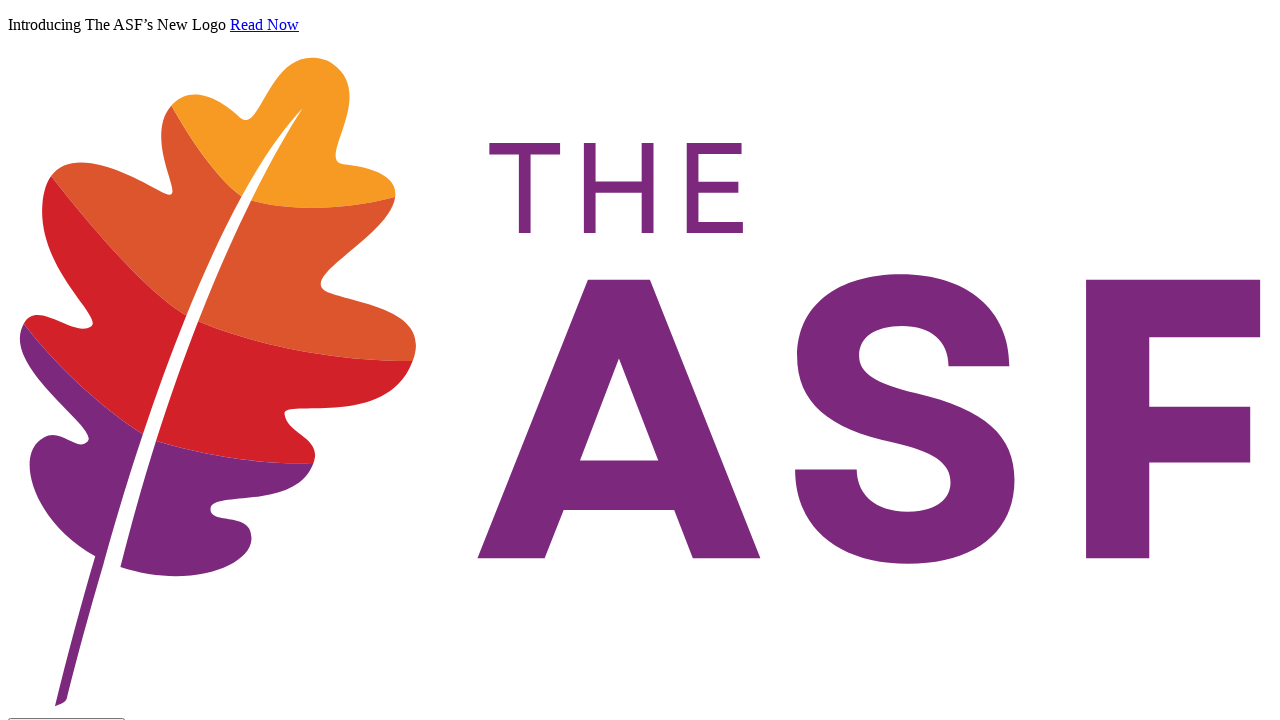